Scrolls the page down by 300 pixels using JavaScript executor

Starting URL: https://ksrtc.in/oprs-web/guest/home.do?h=1

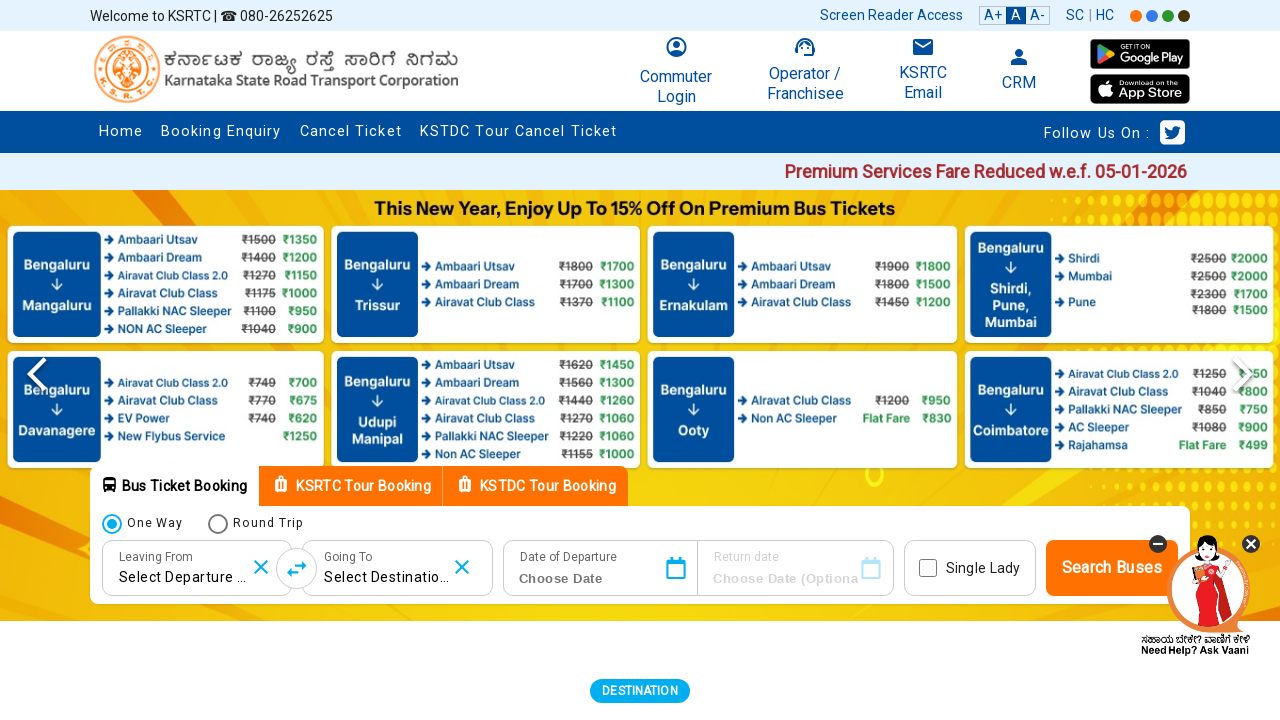

Scrolled the page down by 300 pixels using JavaScript executor
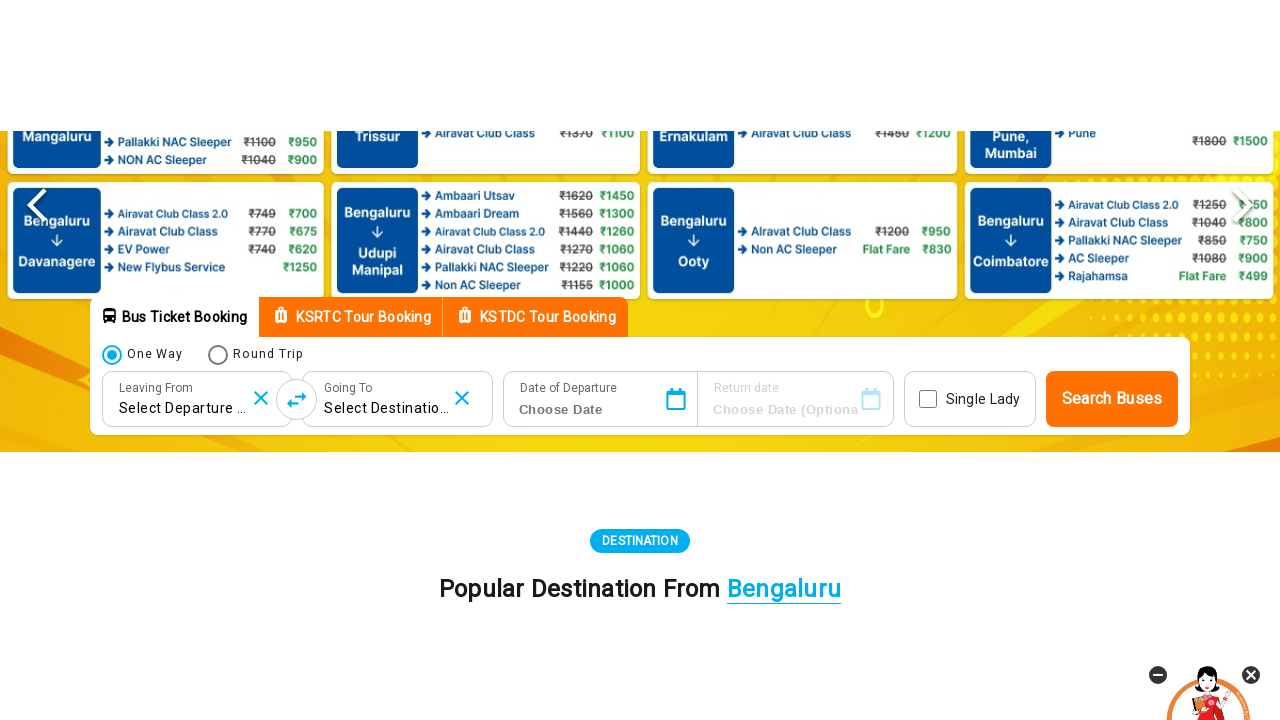

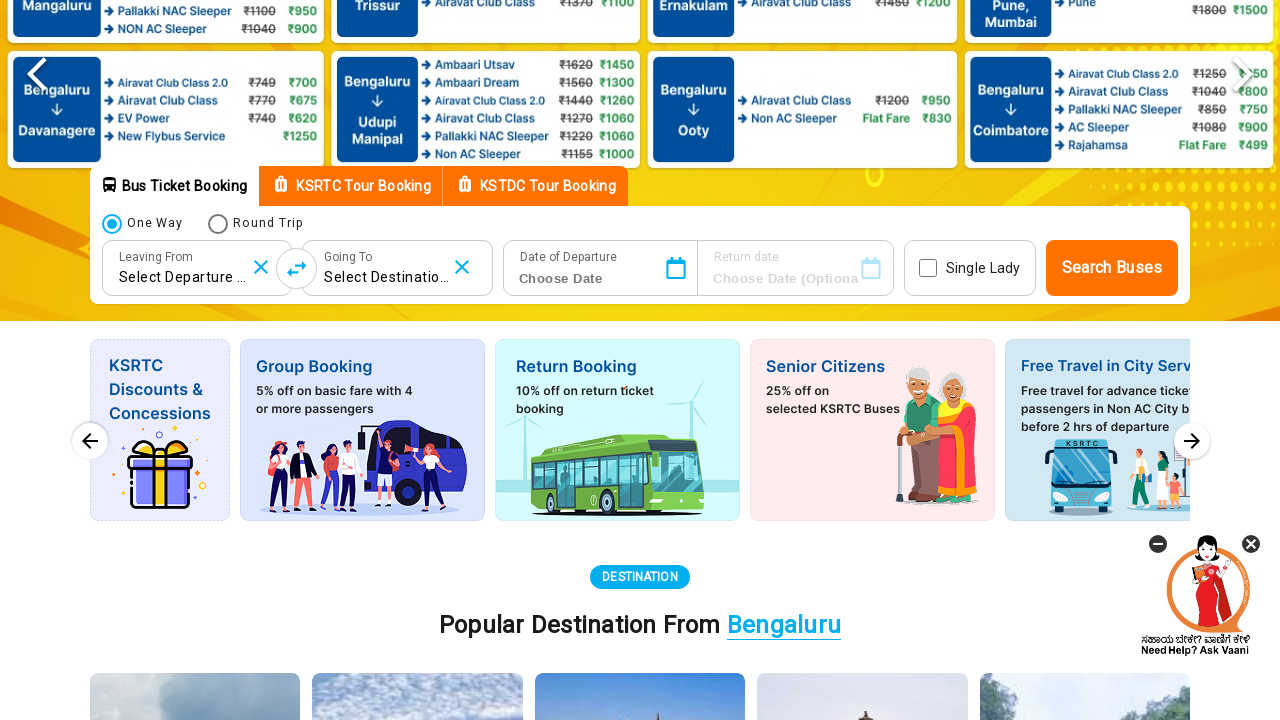